Tests that maximum valid threshold value is accepted and settings save successfully

Starting URL: https://parabank.parasoft.com/parabank/admin.htm

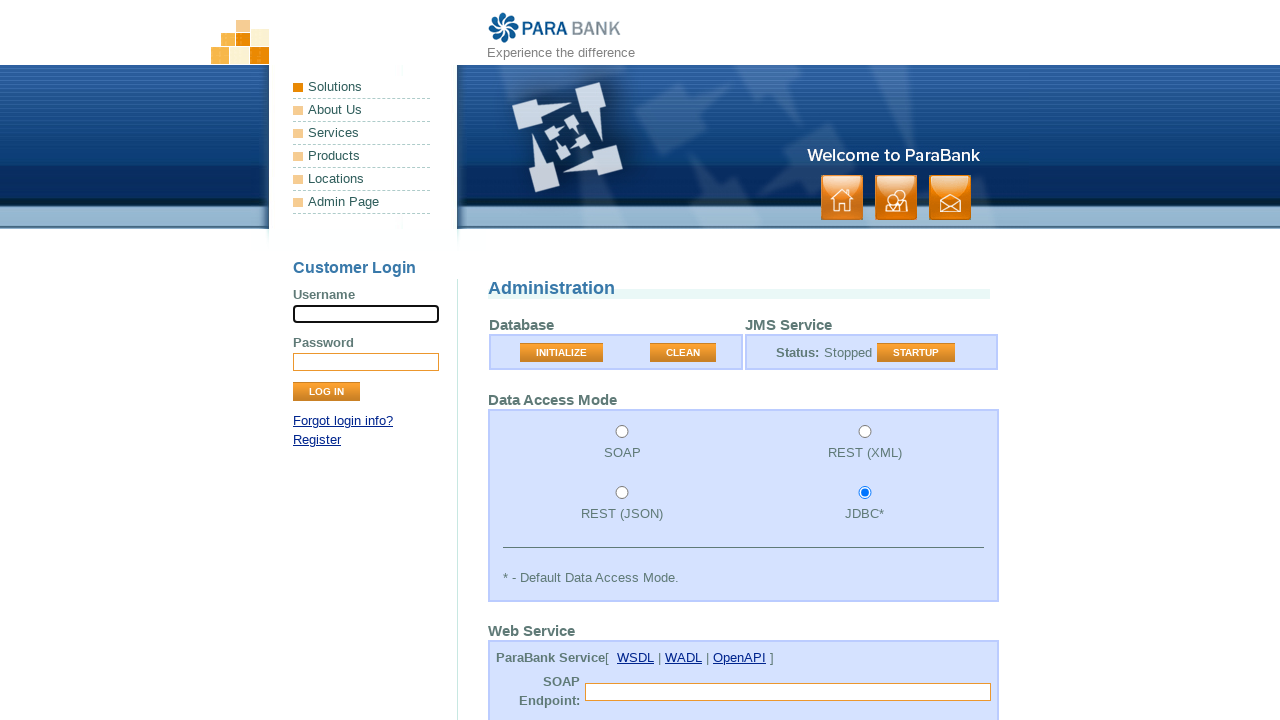

Located the loan processor threshold input field
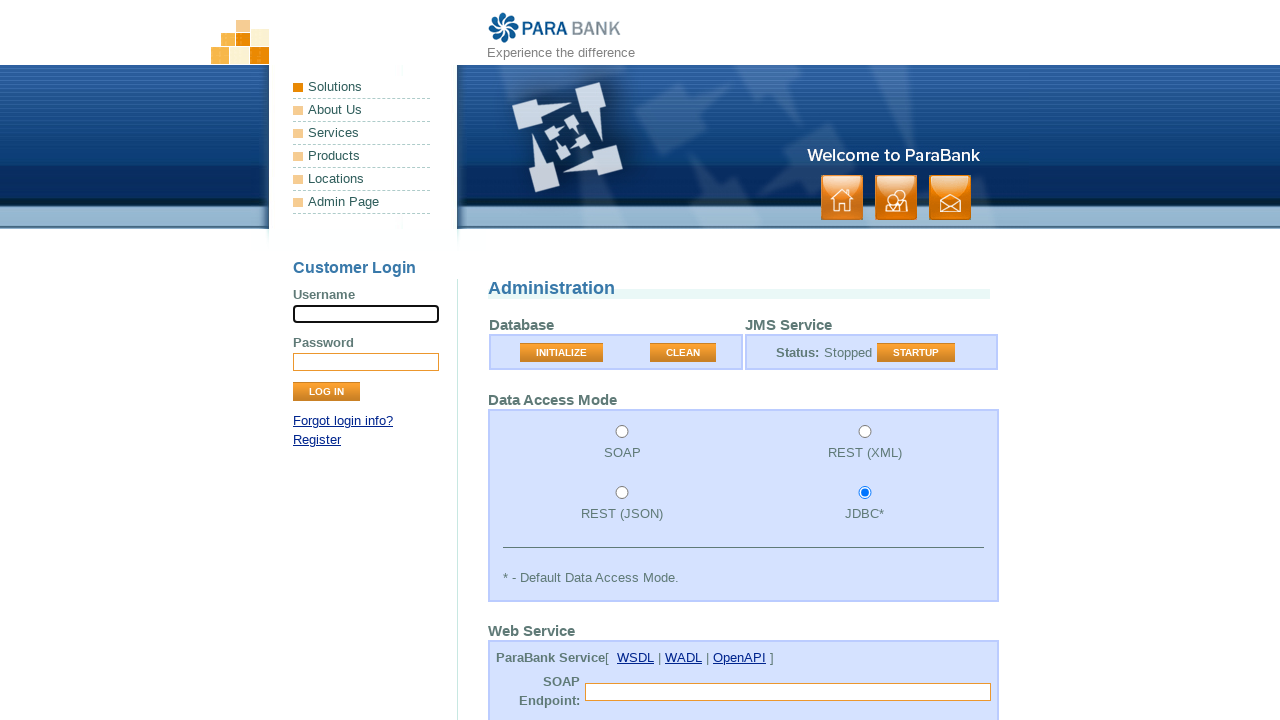

Cleared the threshold input field on input#loanProcessorThreshold
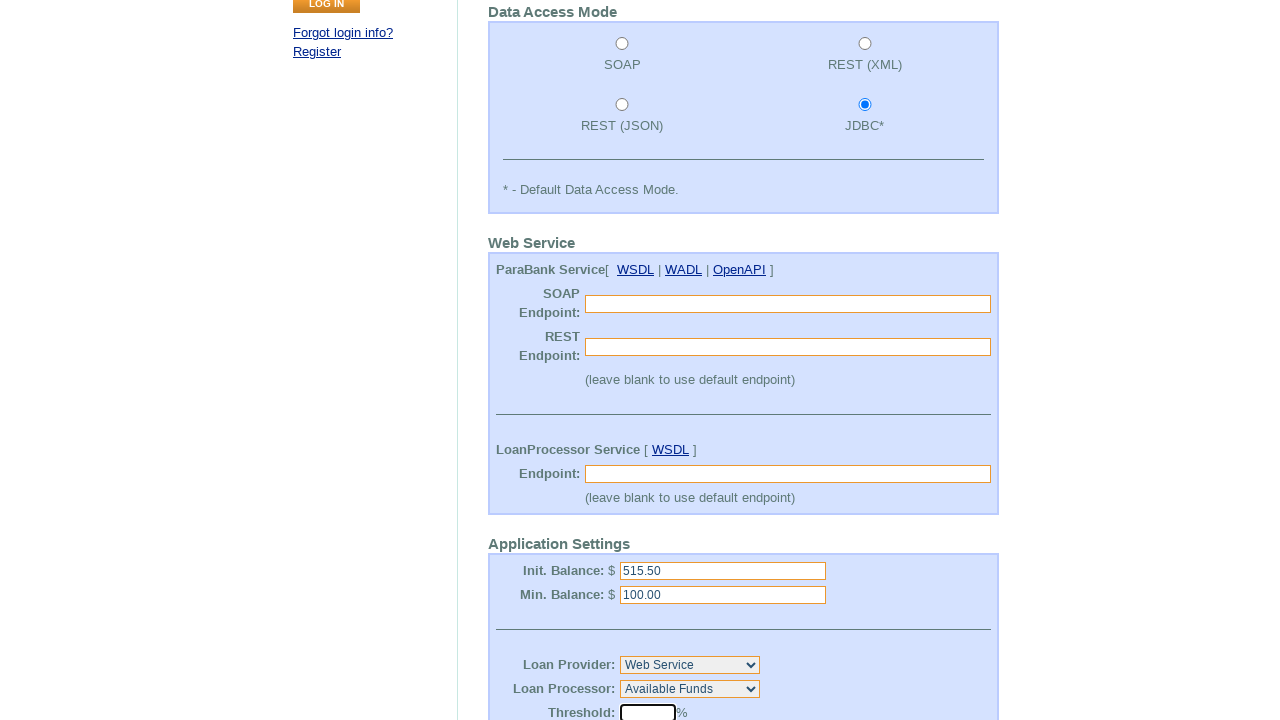

Filled threshold input with maximum valid value 2147483647 on input#loanProcessorThreshold
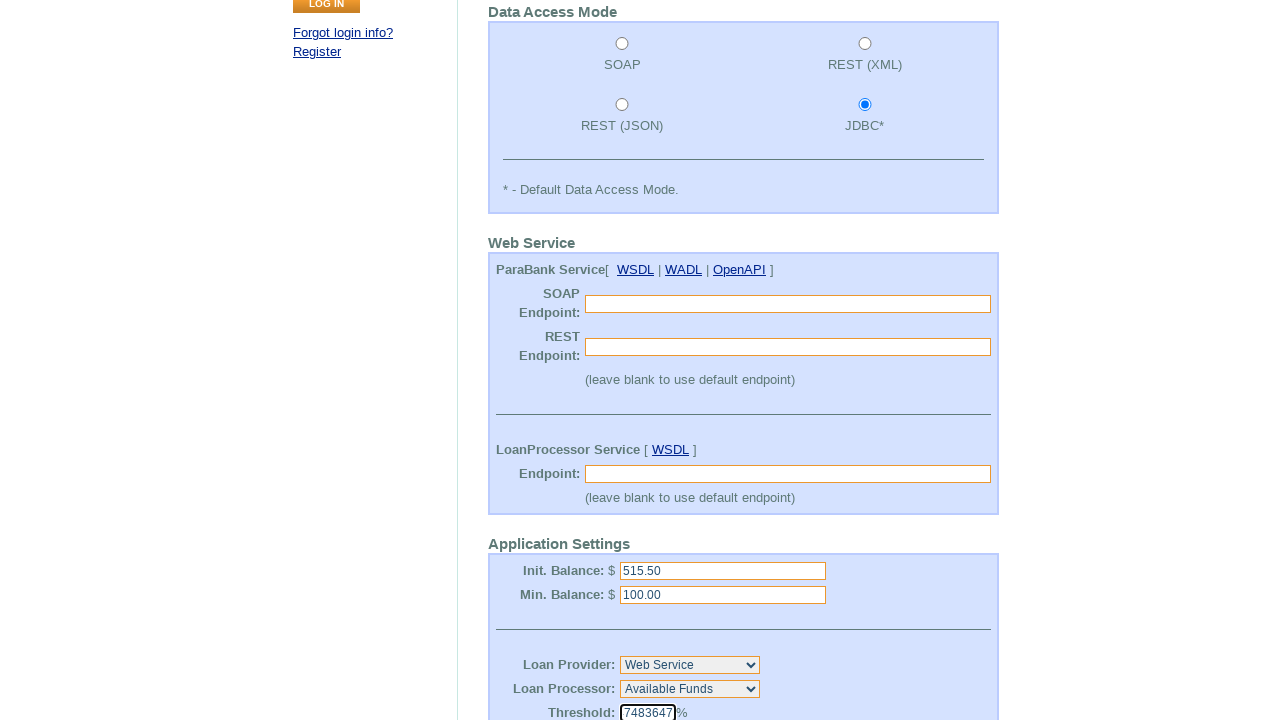

Clicked Submit button to save settings at (523, 572) on input[value='Submit']
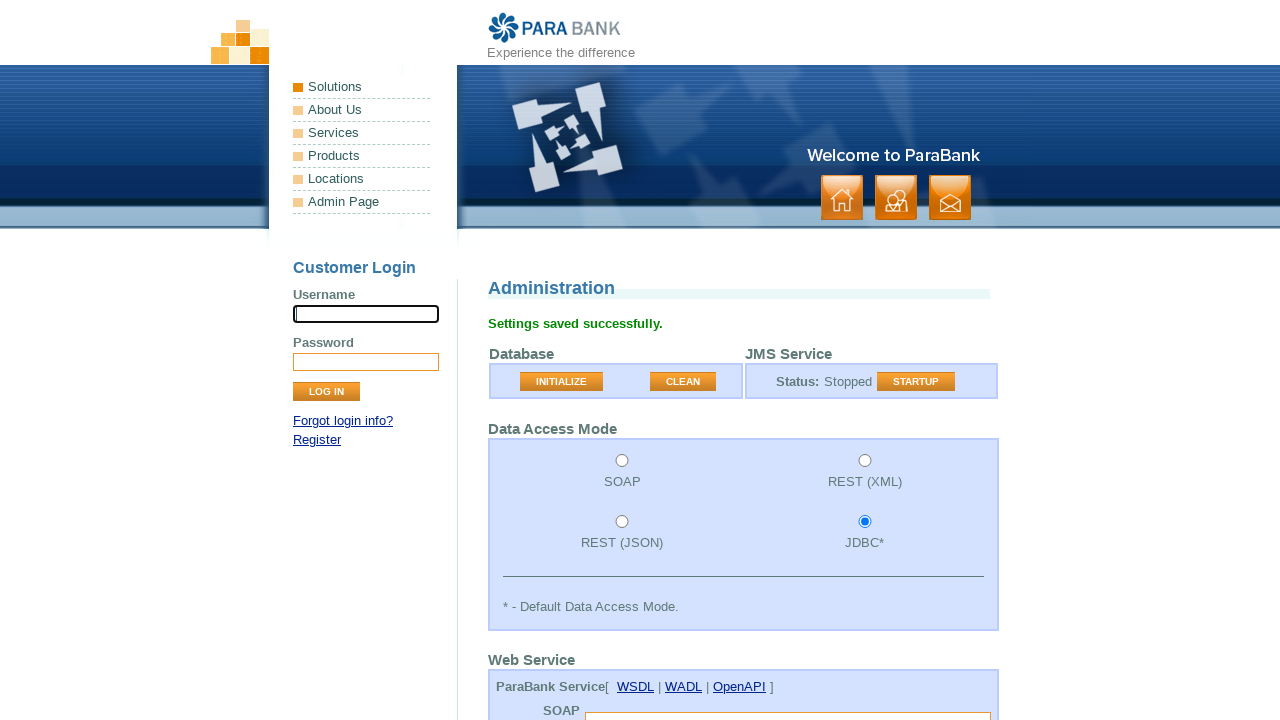

Success message appeared on screen
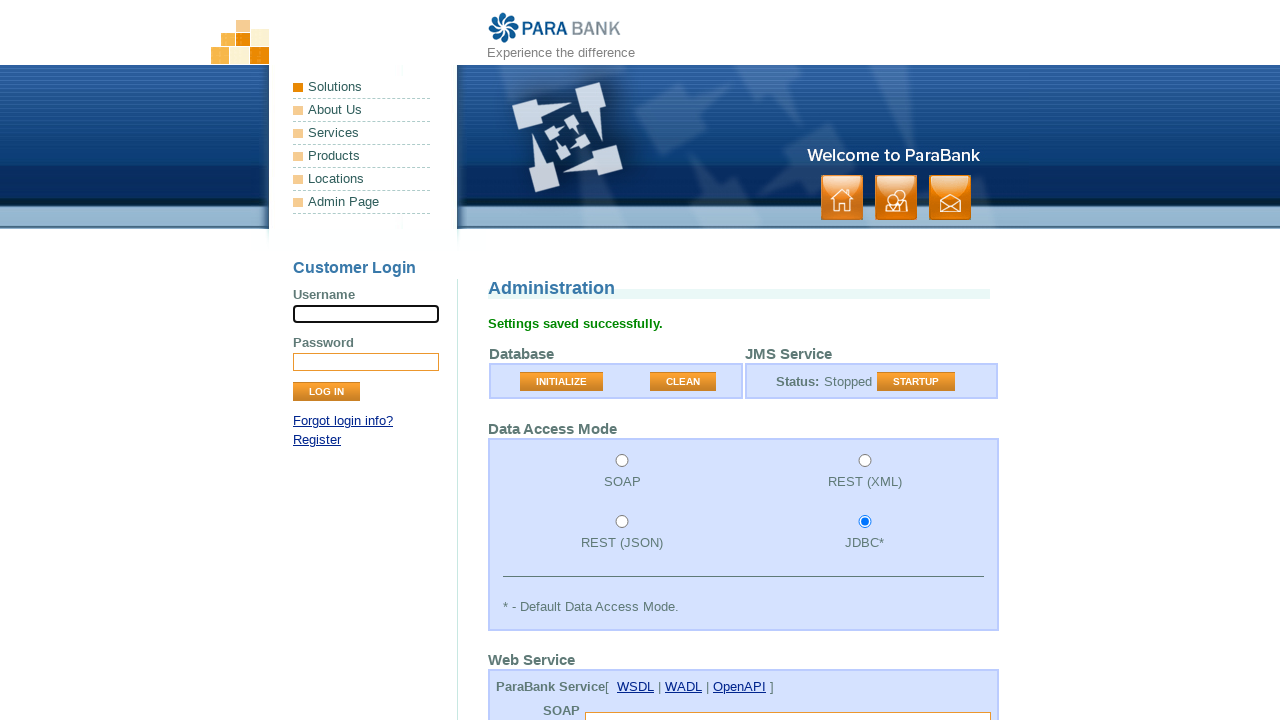

Verified that 'Settings saved successfully.' message is displayed
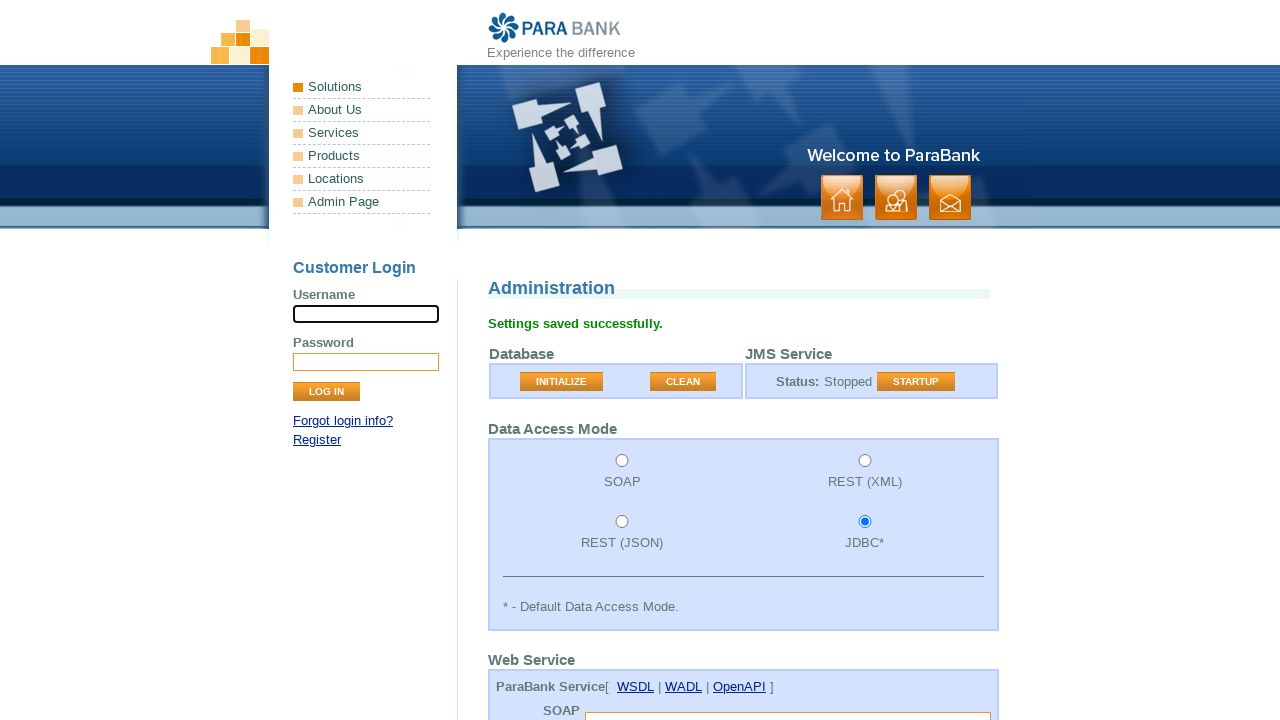

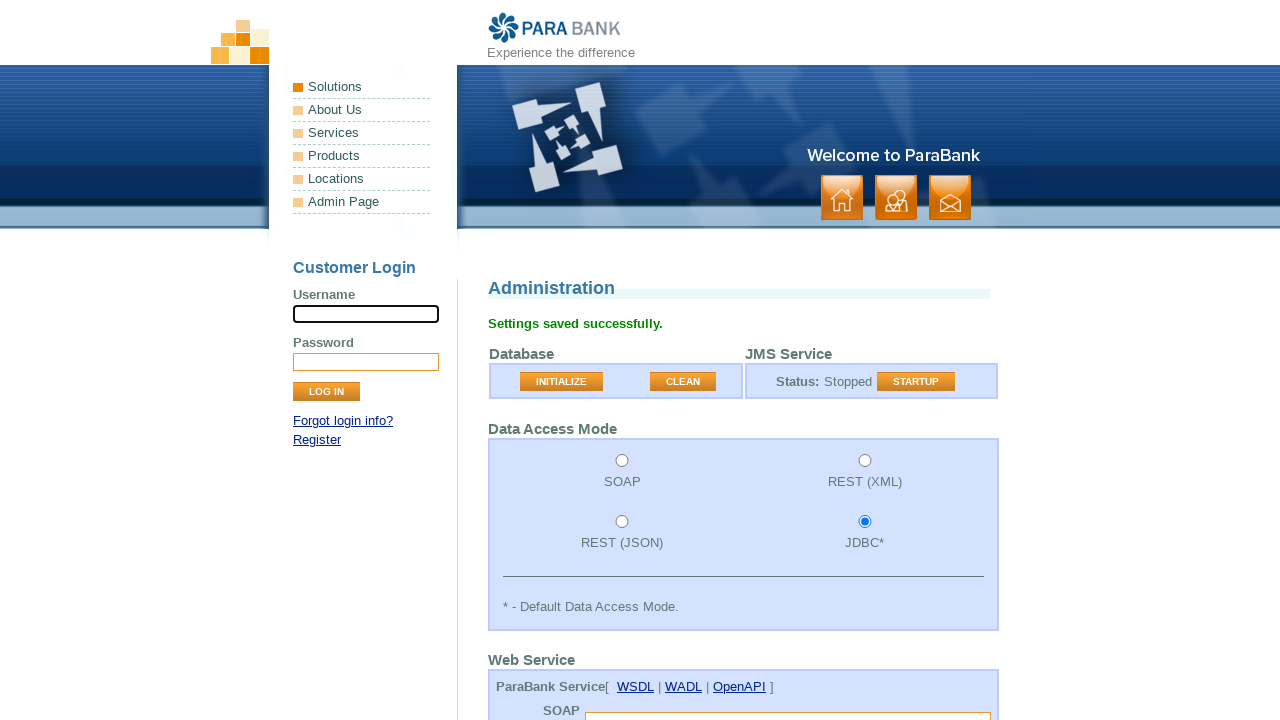